Tests search functionality by searching for 'selenium' and verifying the search results page title contains the search term.

Starting URL: https://practice.automationtesting.in/shop/

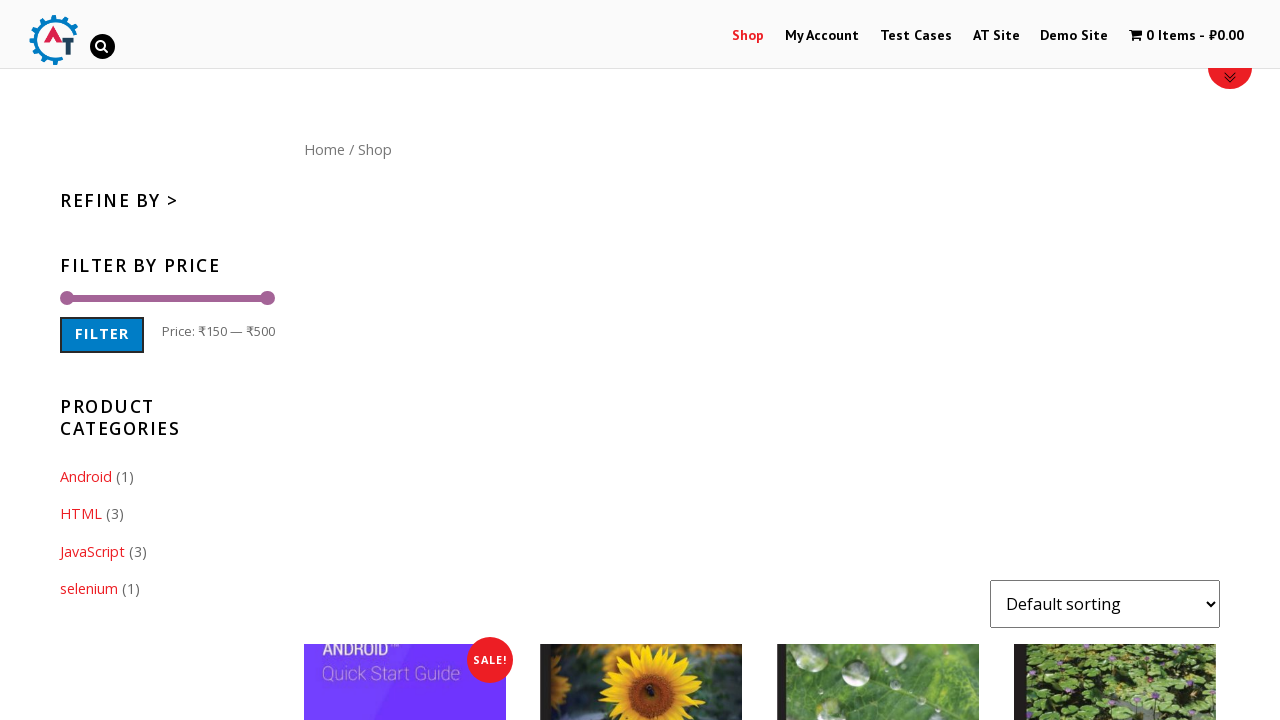

Filled search field with 'selenium' on input[name='s']
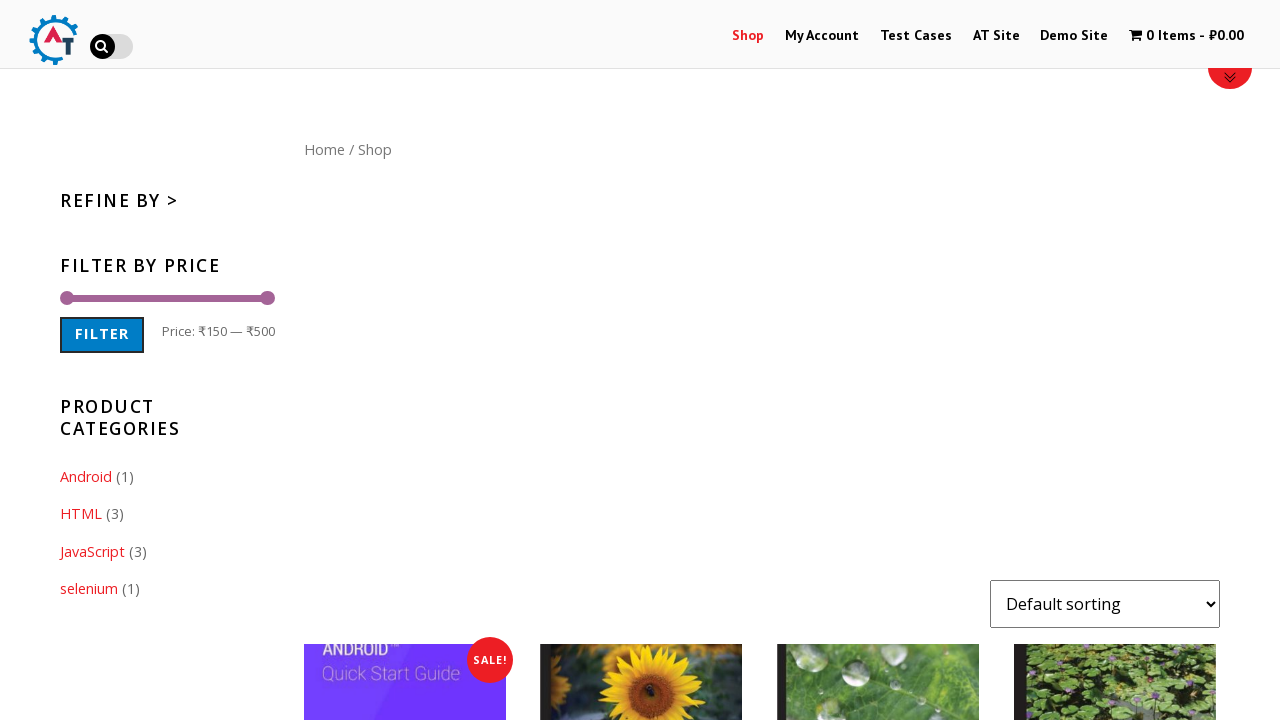

Pressed Enter to submit search for 'selenium' on input[name='s']
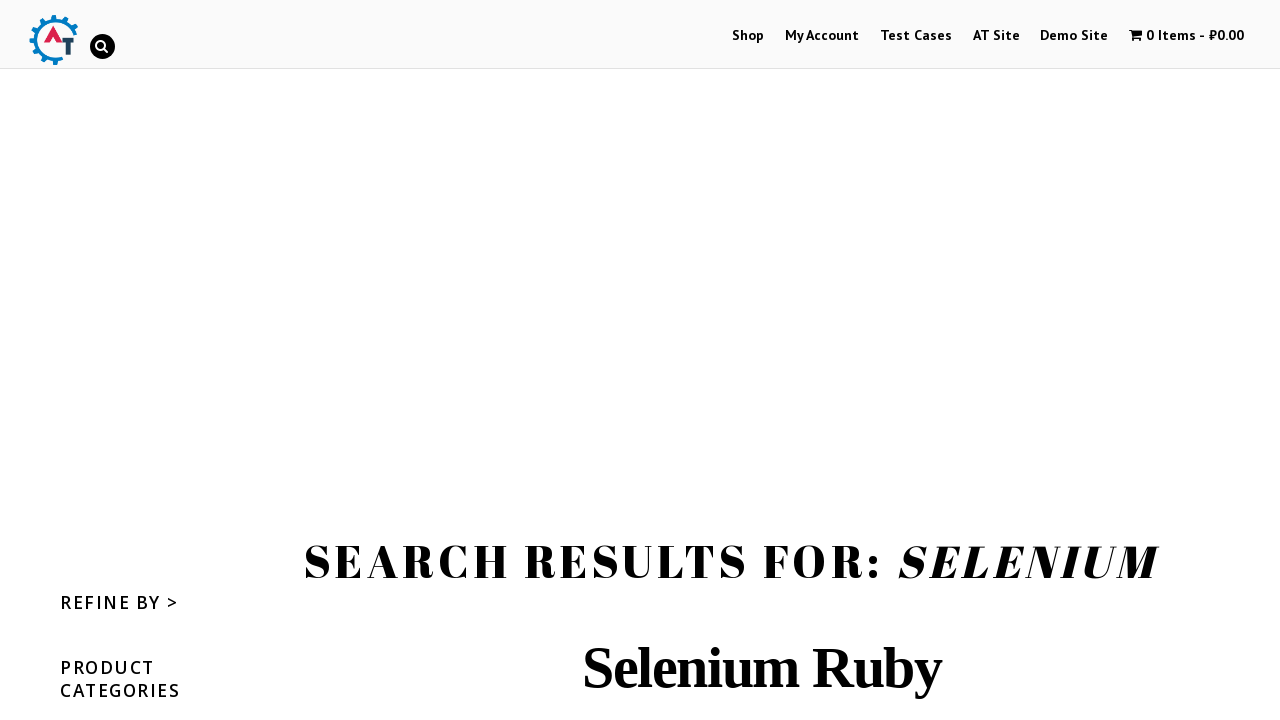

Search results page loaded with DOM content ready
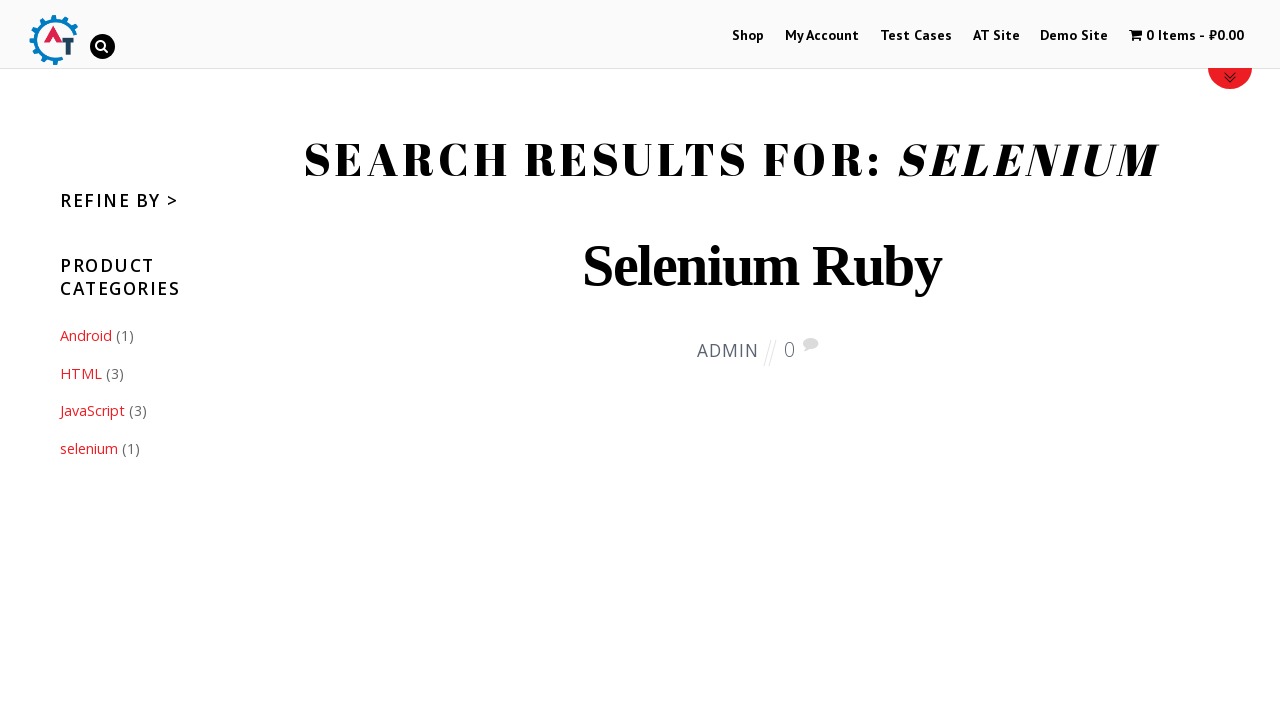

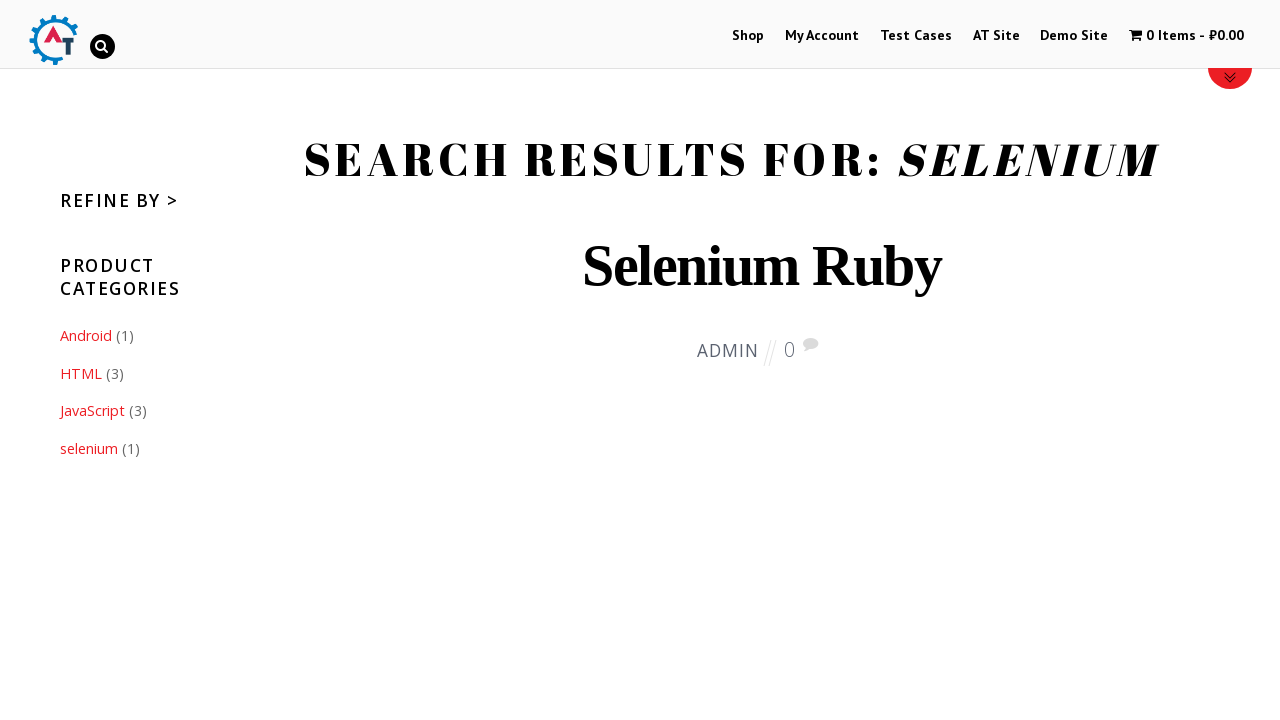